Tests search functionality by entering a search term and verifying filtered results

Starting URL: https://rahulshettyacademy.com/seleniumPractise/#/offers

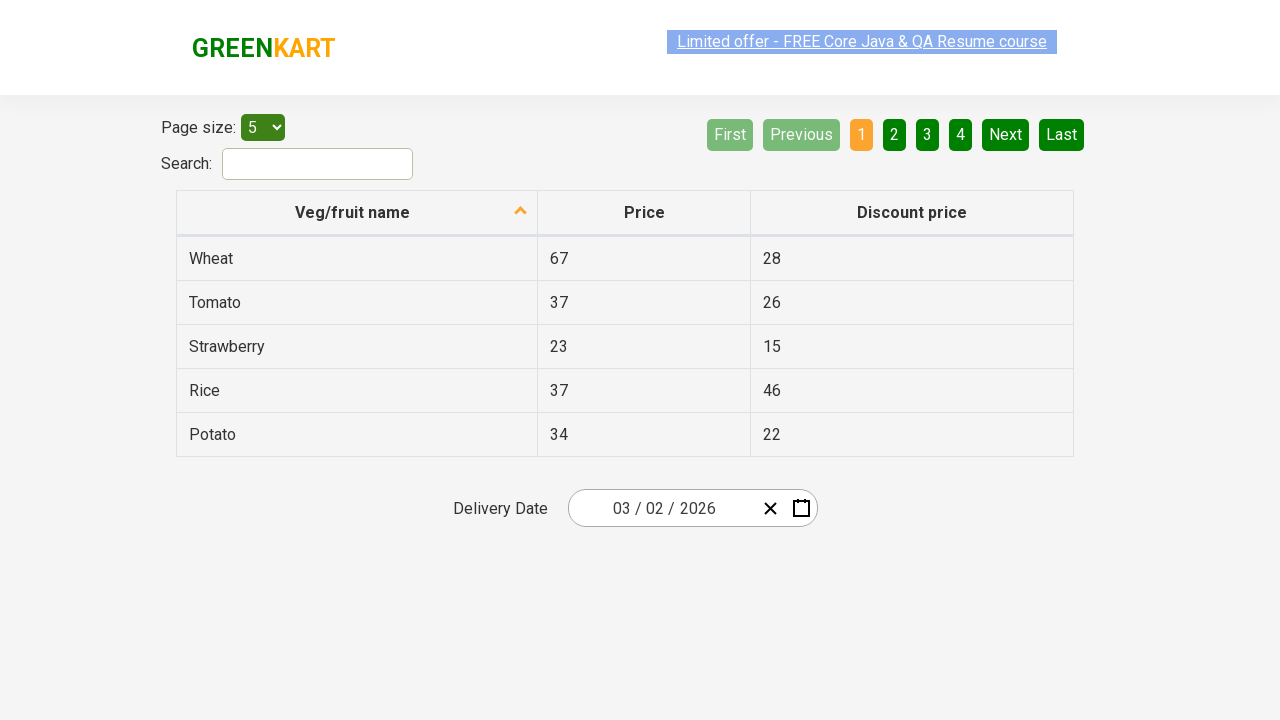

Waited for page to load
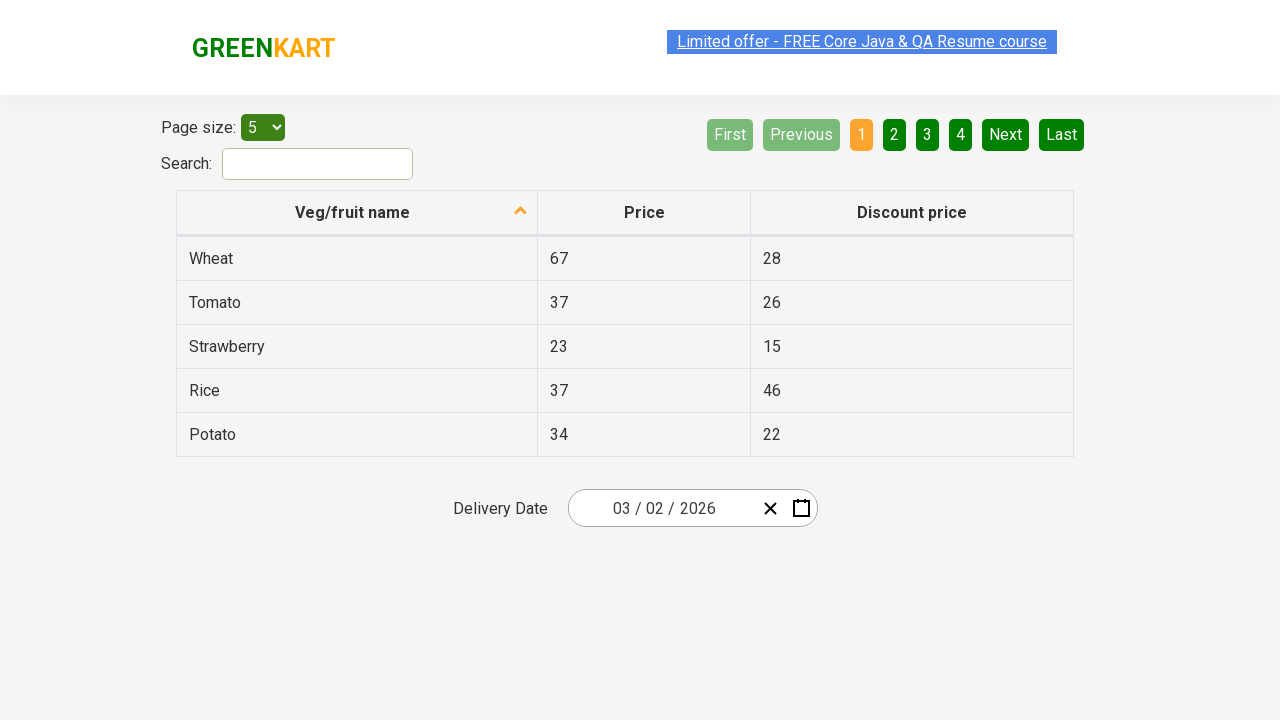

Entered search term 'Rice' in search field on #search-field
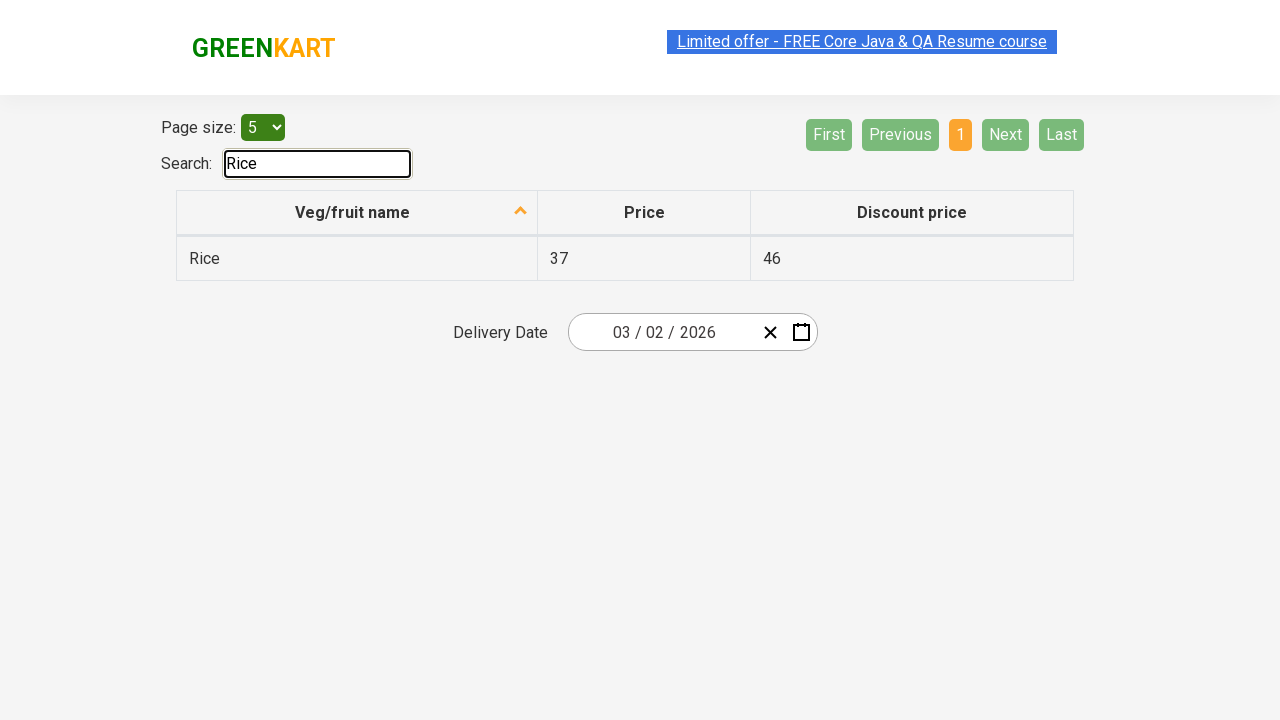

Search results filtered and displayed
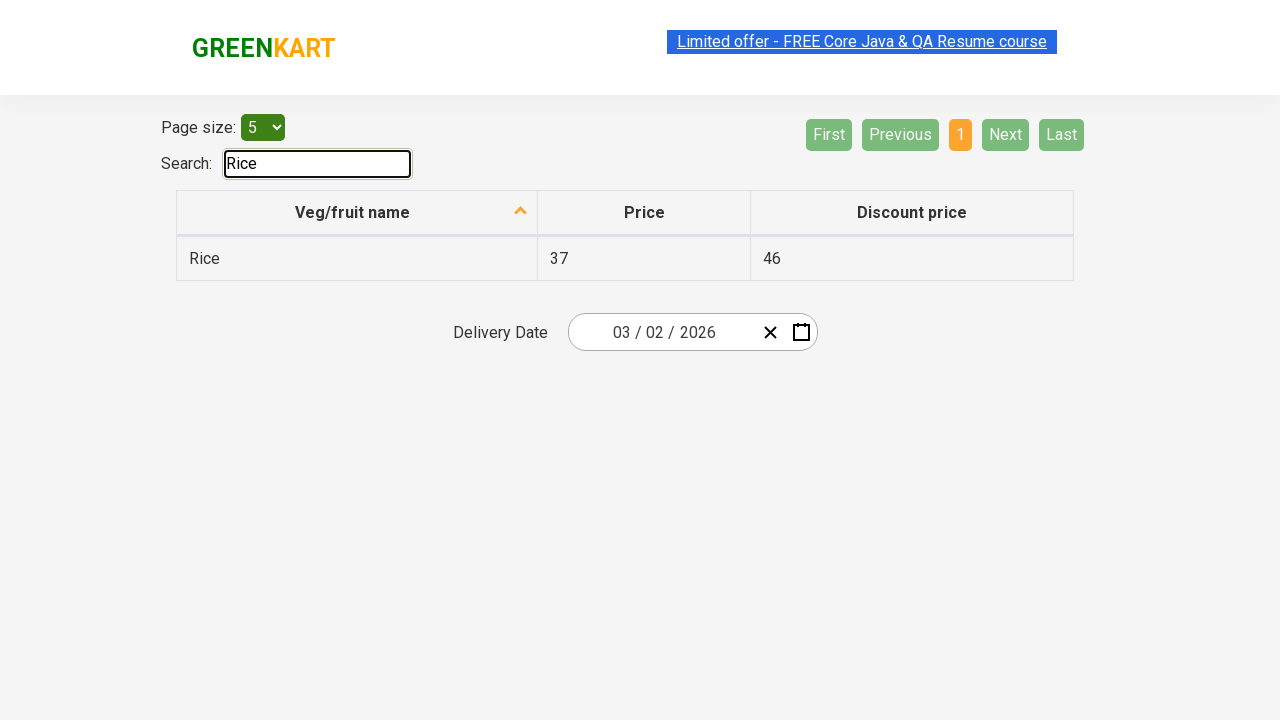

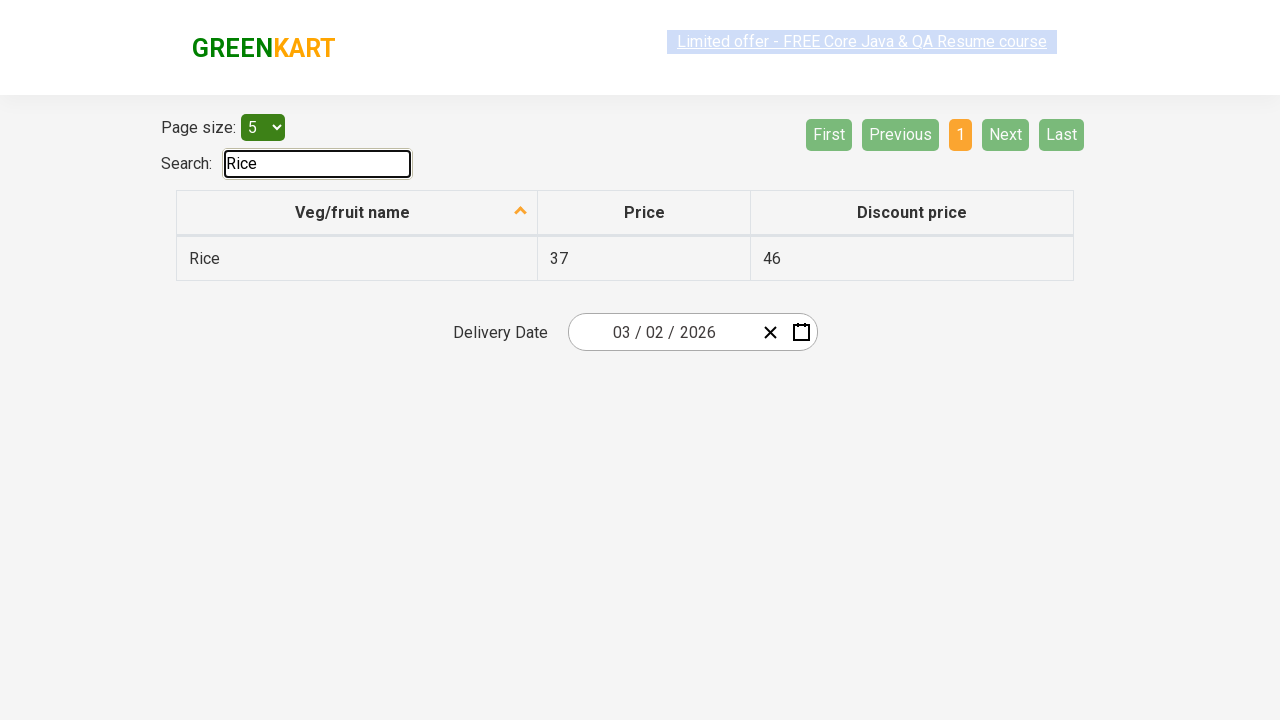